Navigates to a demo login page and clicks the "Elemental Selenium" link at the bottom of the page to test link navigation functionality.

Starting URL: https://the-internet.herokuapp.com/login

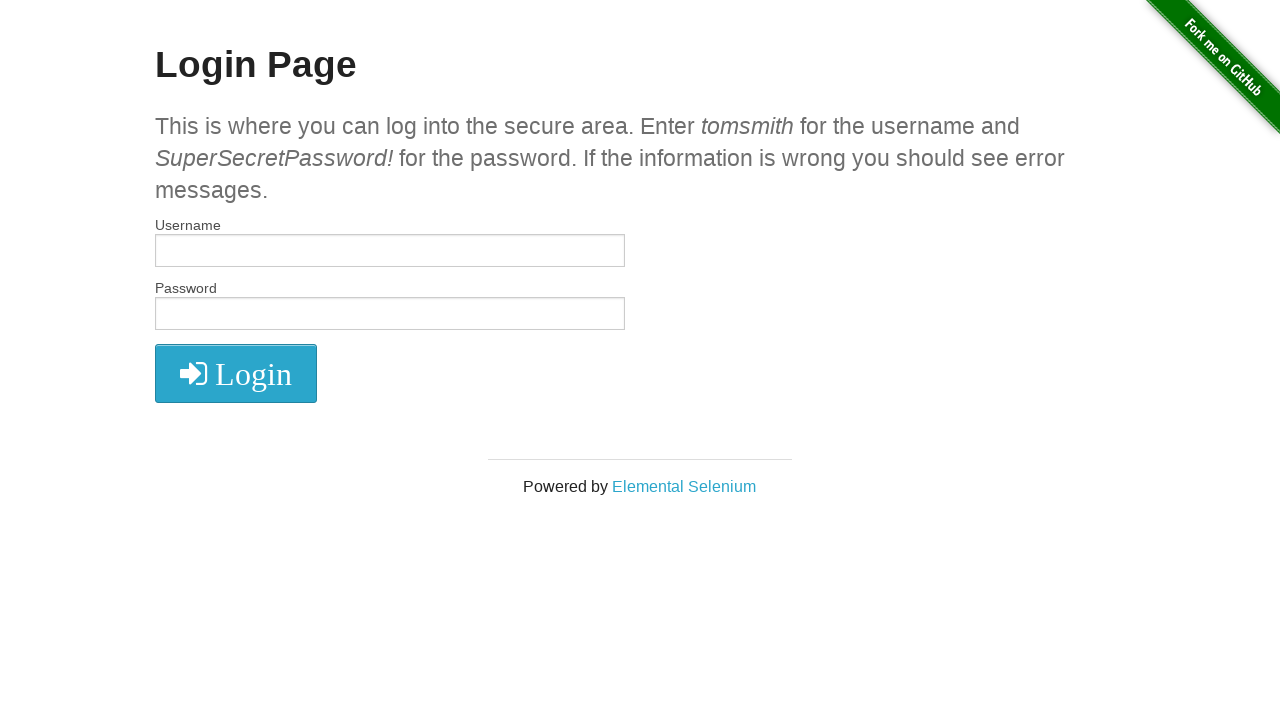

Navigated to login page at https://the-internet.herokuapp.com/login
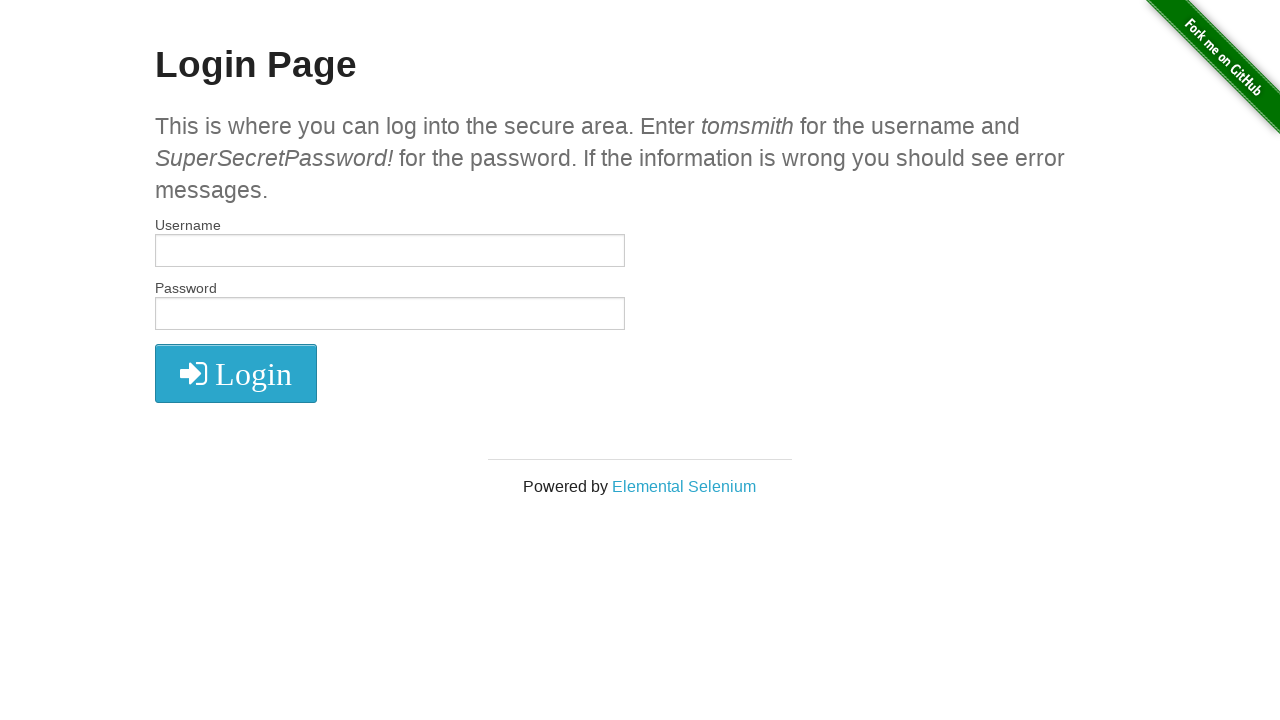

Clicked the 'Elemental Selenium' link at the bottom of the page at (684, 486) on text=Elemental Selenium
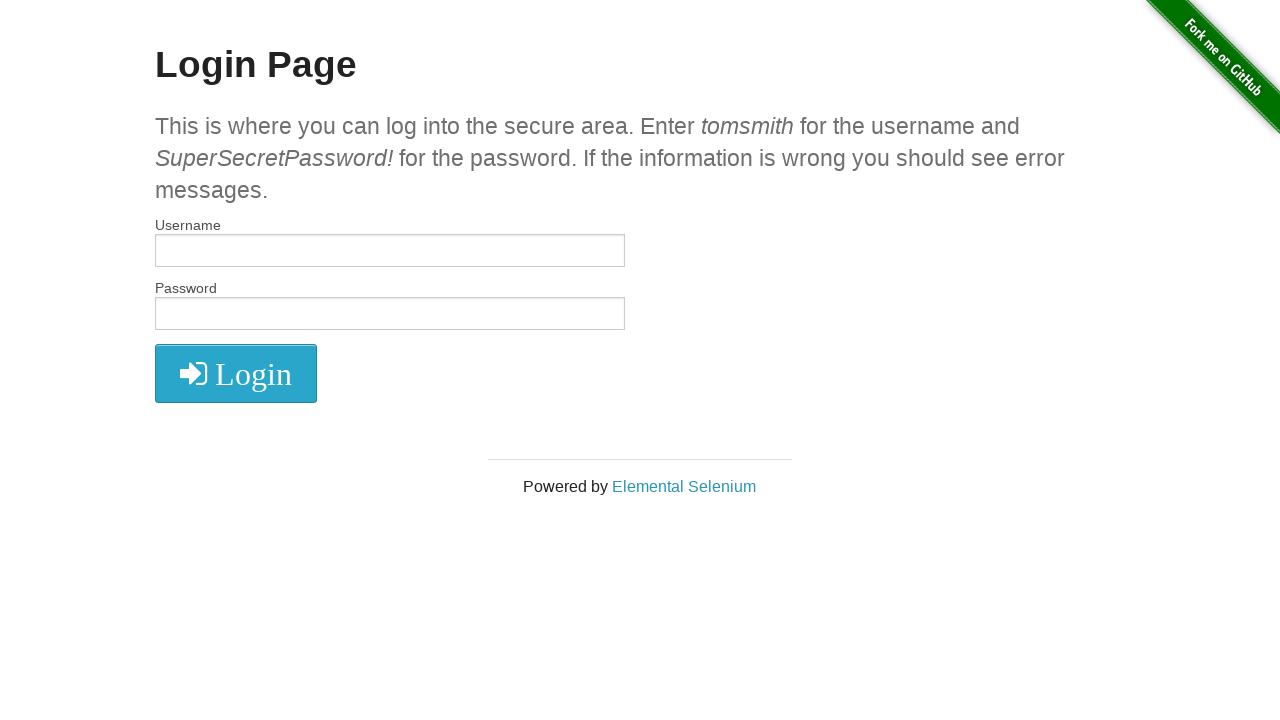

Waited for page to load after clicking Elemental Selenium link
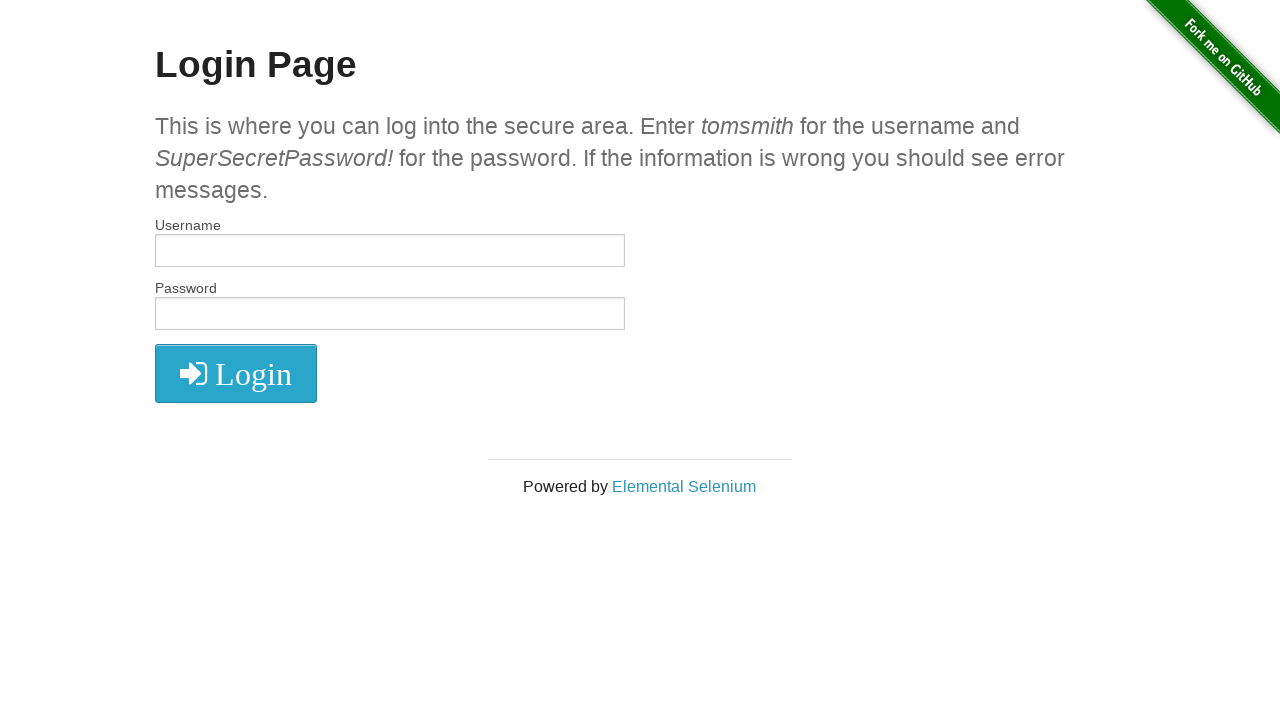

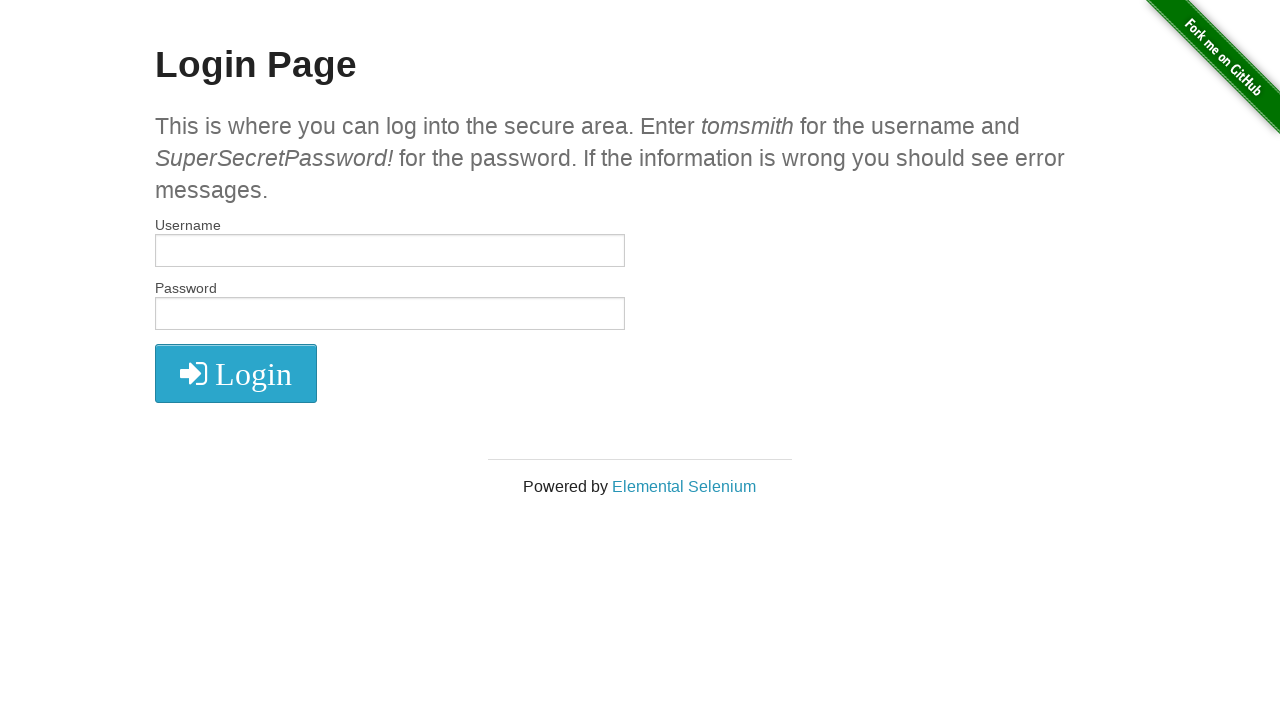